Tests JavaScript alert handling by triggering an alert dialog and waiting for it to appear

Starting URL: https://the-internet.herokuapp.com/javascript_alerts

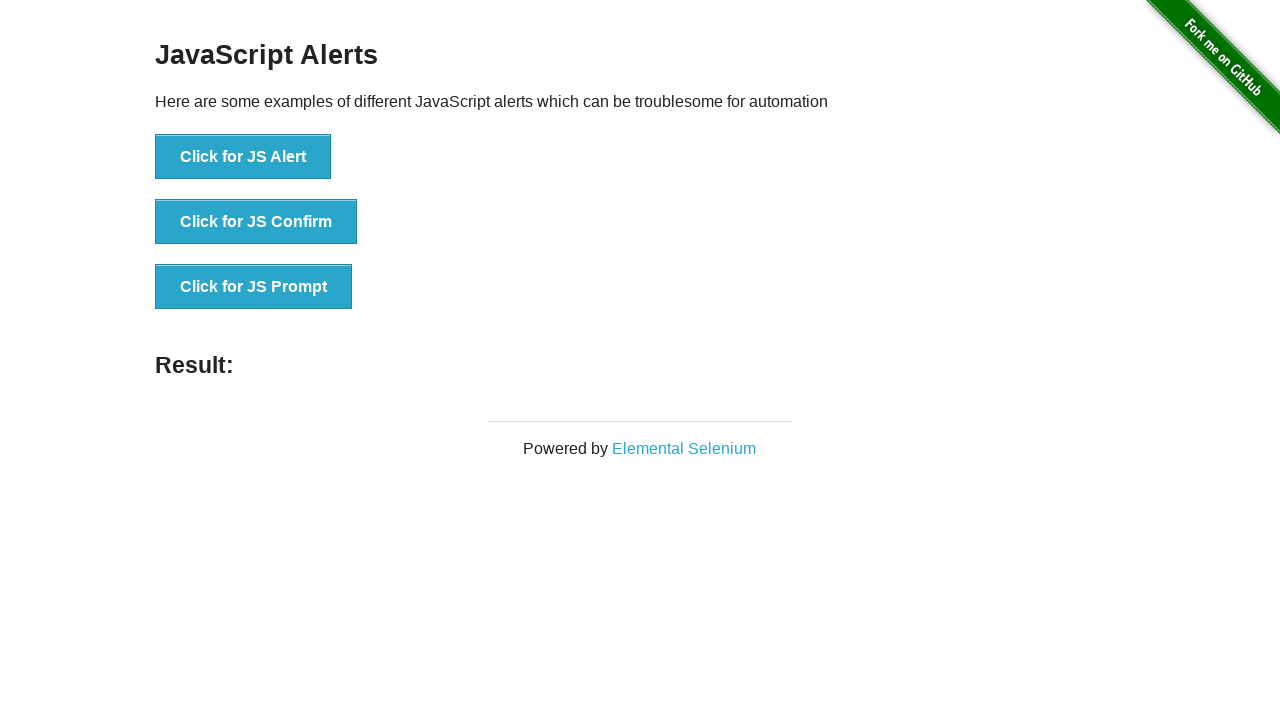

Clicked button to trigger JavaScript alert dialog at (243, 157) on xpath=//button[@onclick='jsAlert()']
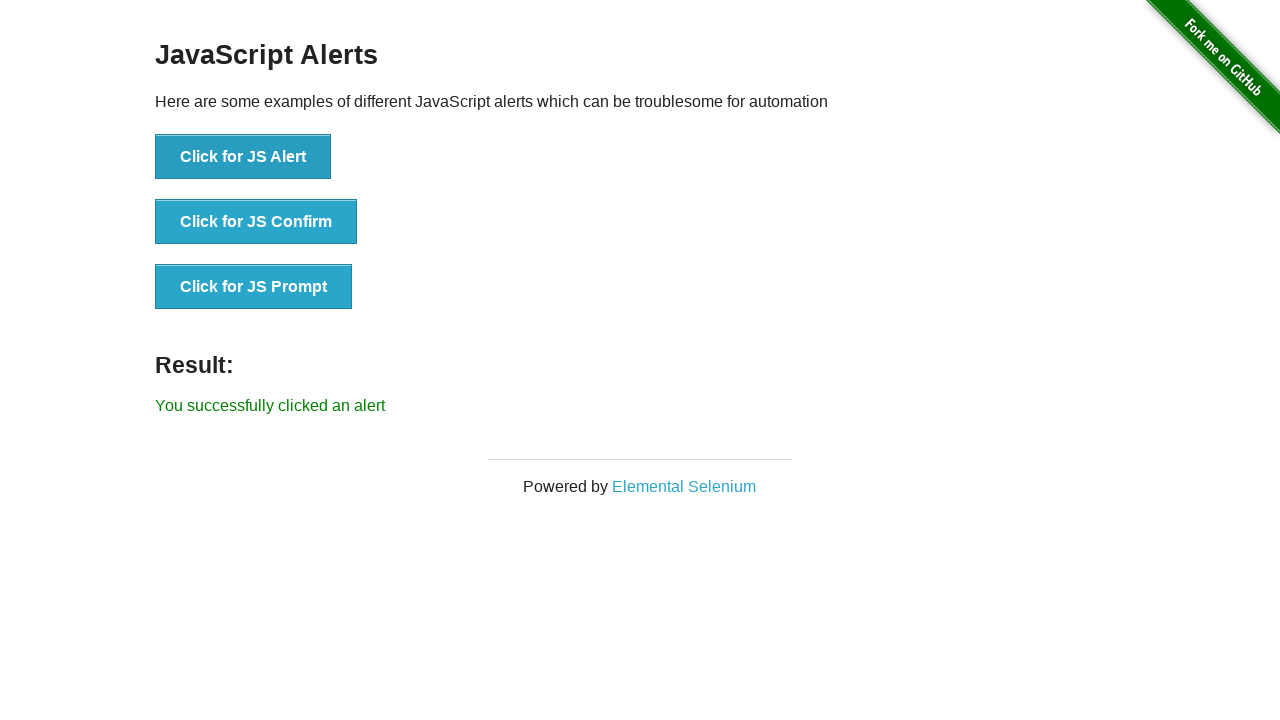

Set up event listener to automatically accept alert dialog
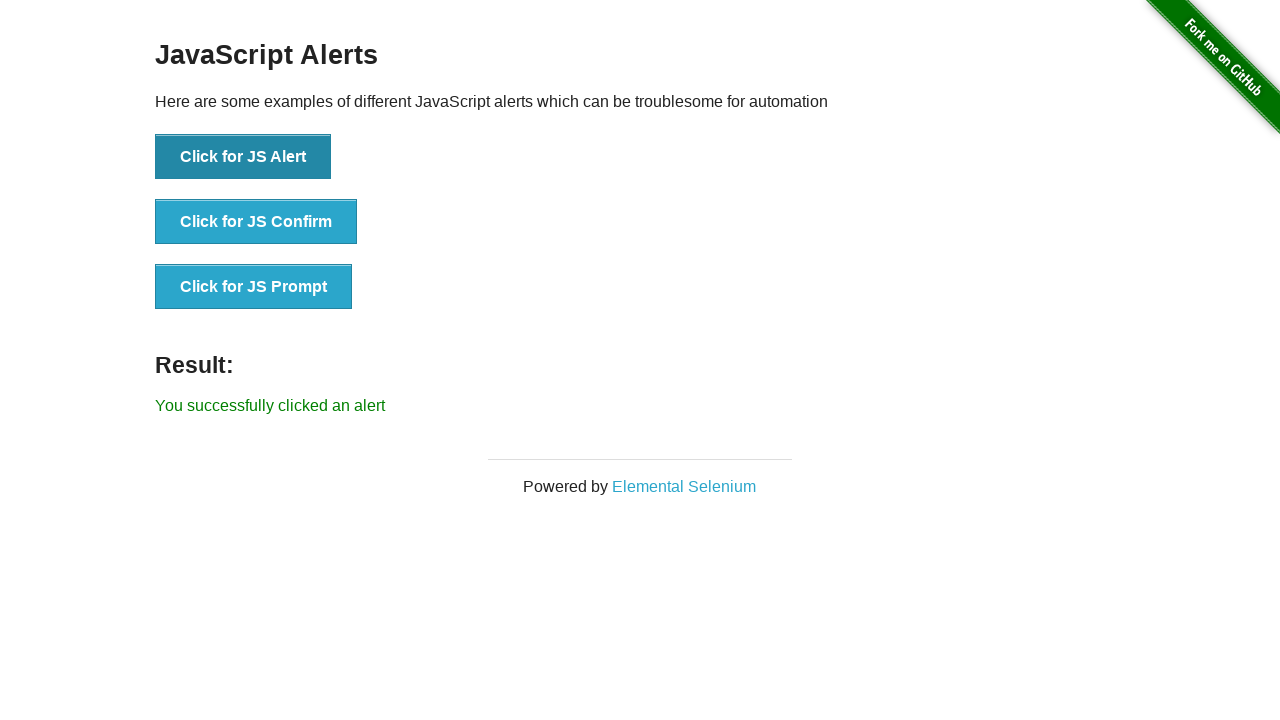

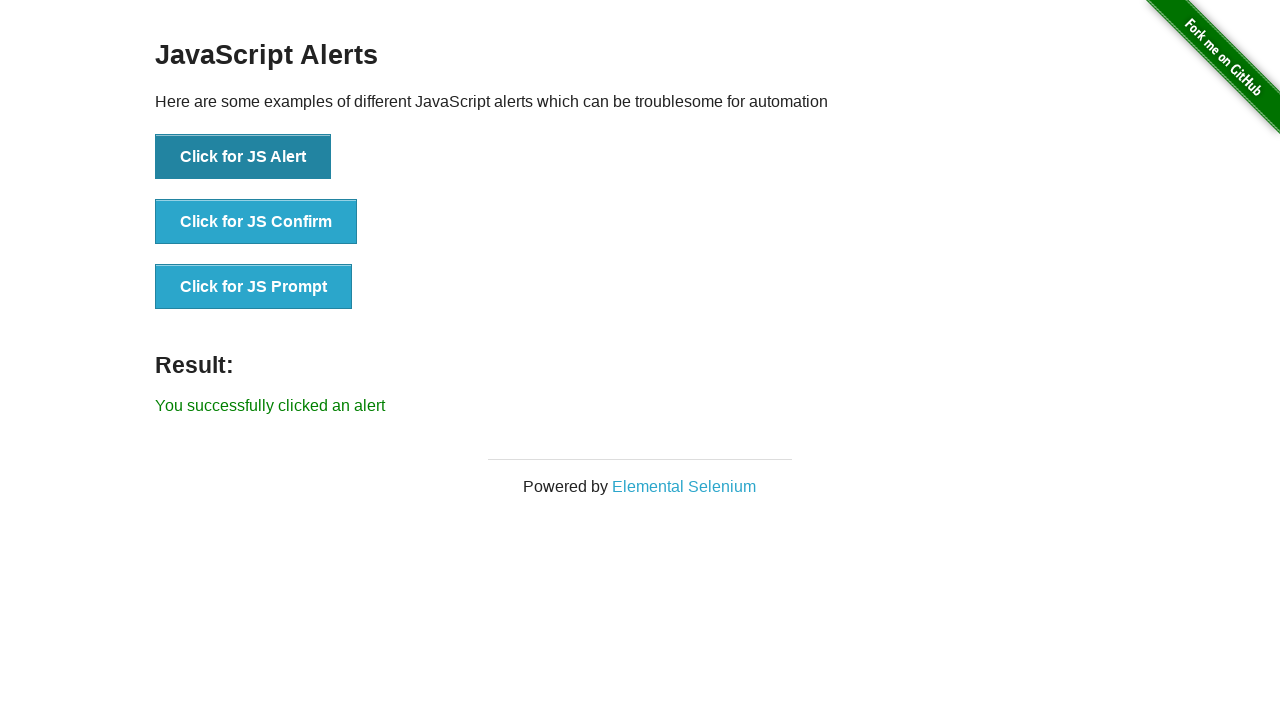